Verifies that the user email input field can be located by its class name

Starting URL: https://selectorshub.com/xpath-practice-page/

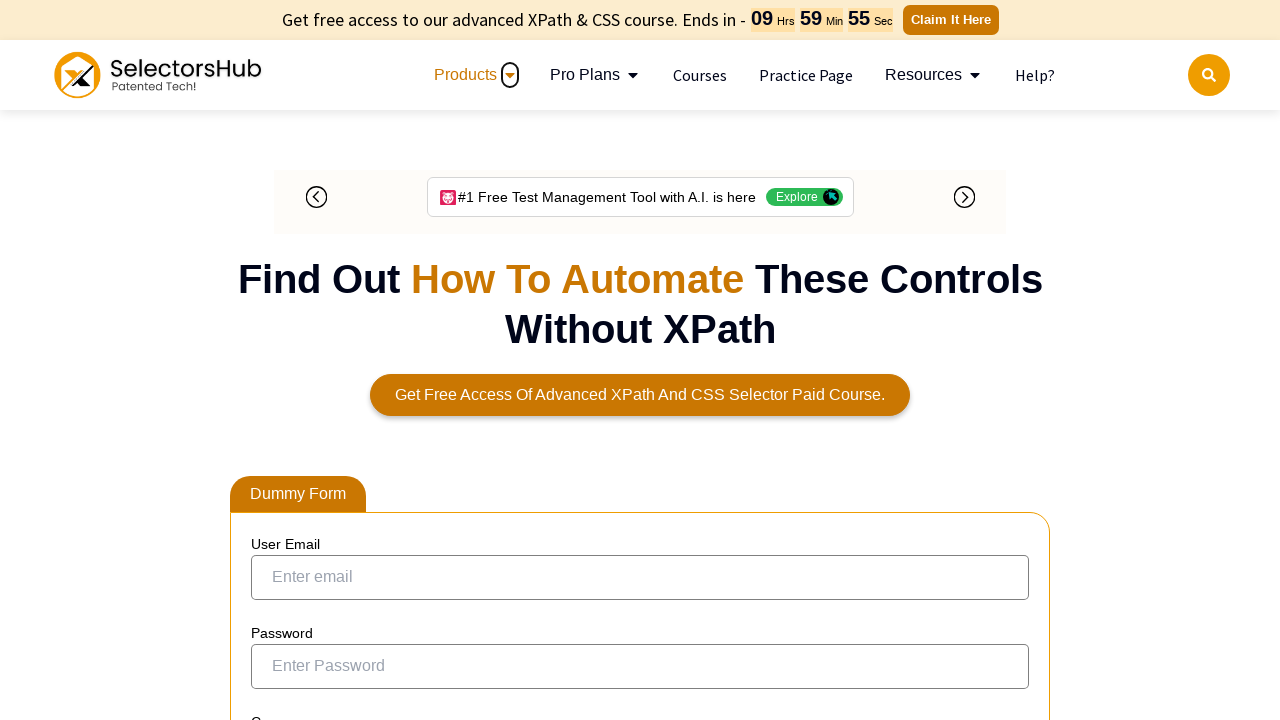

Navigated to XPath practice page
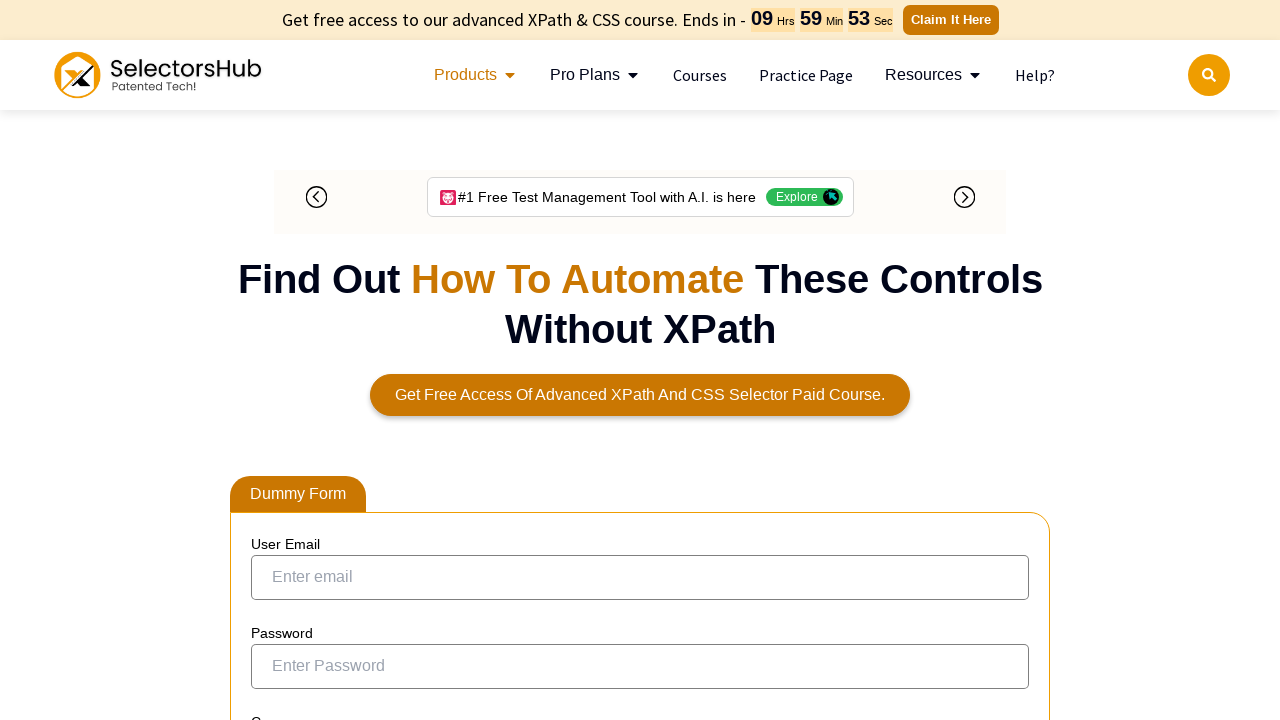

User email input field located by class name '.selectors-input.jsSelector'
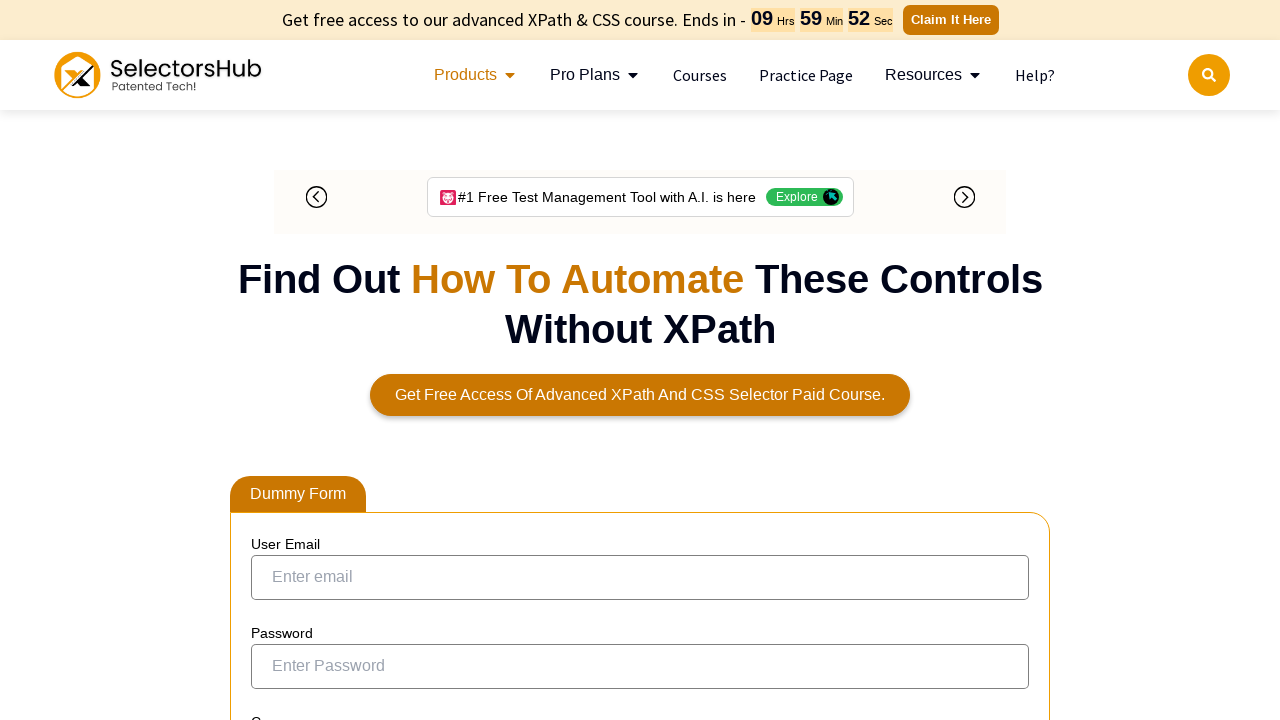

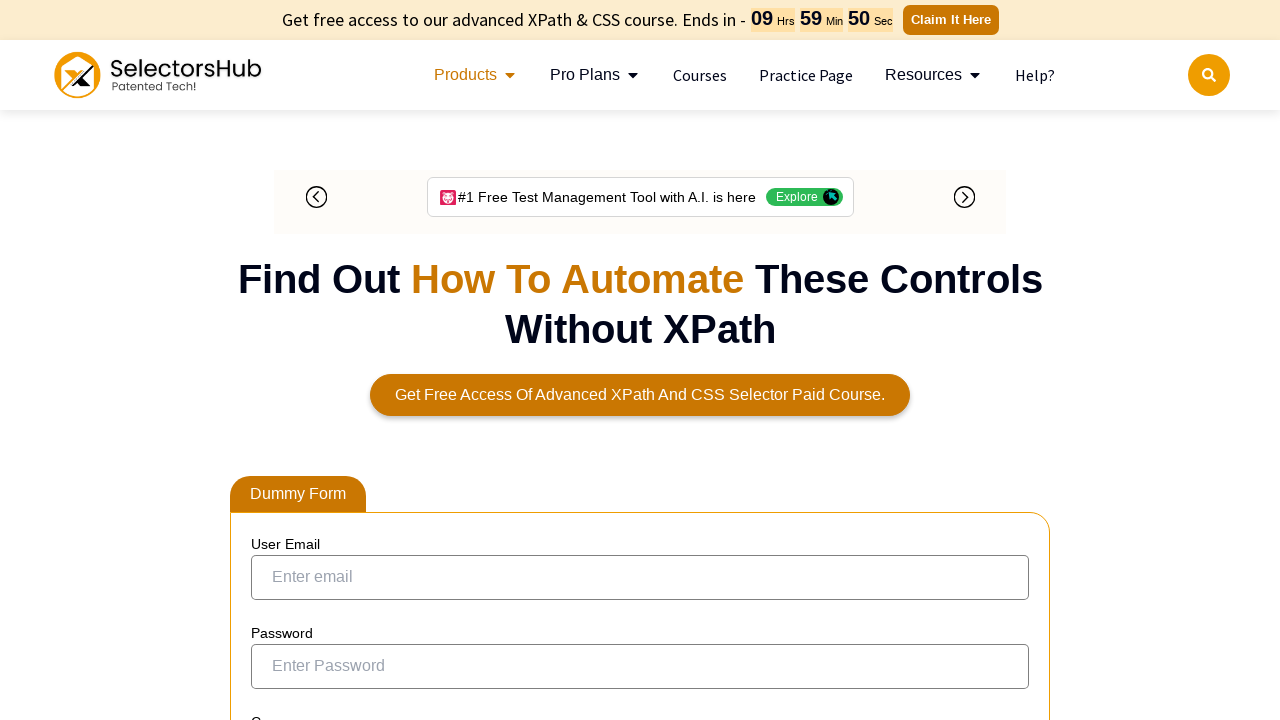